Clicks the Sign In button and validates that email field, password field, and login button are displayed

Starting URL: https://test.my-fork.com/

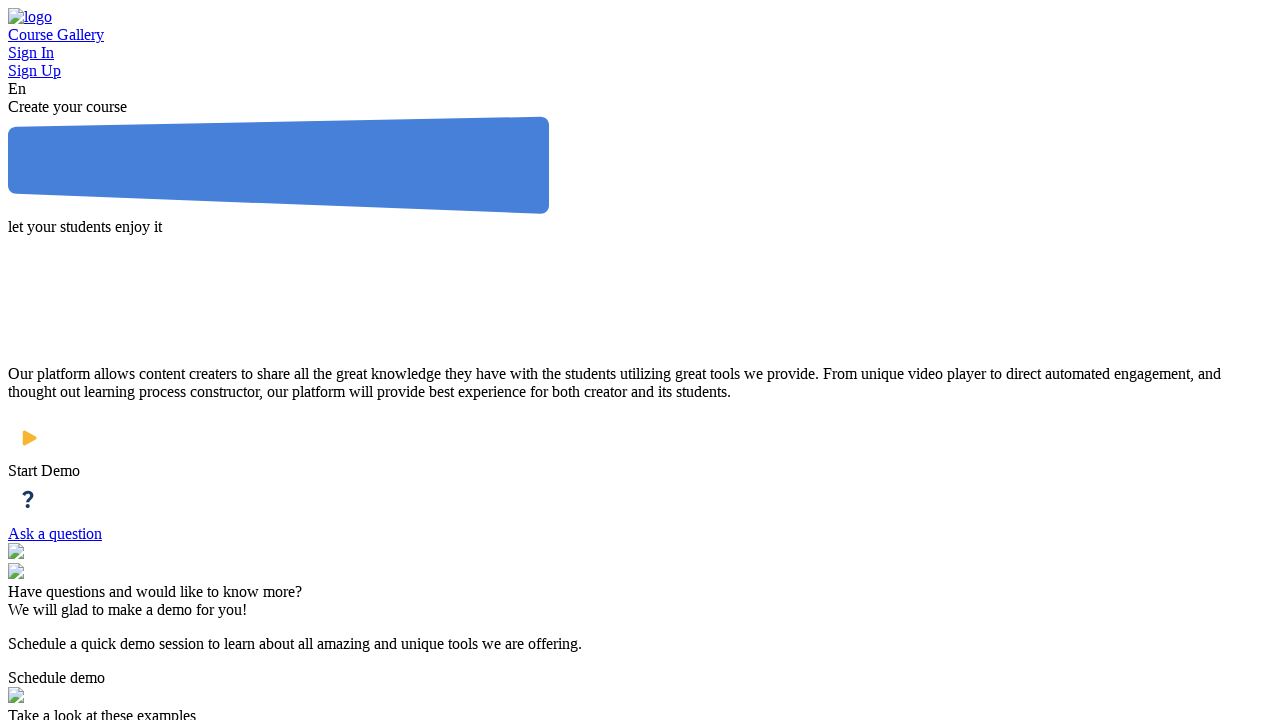

Clicked Sign In button at (640, 53) on xpath=//div[text()='Sign In']
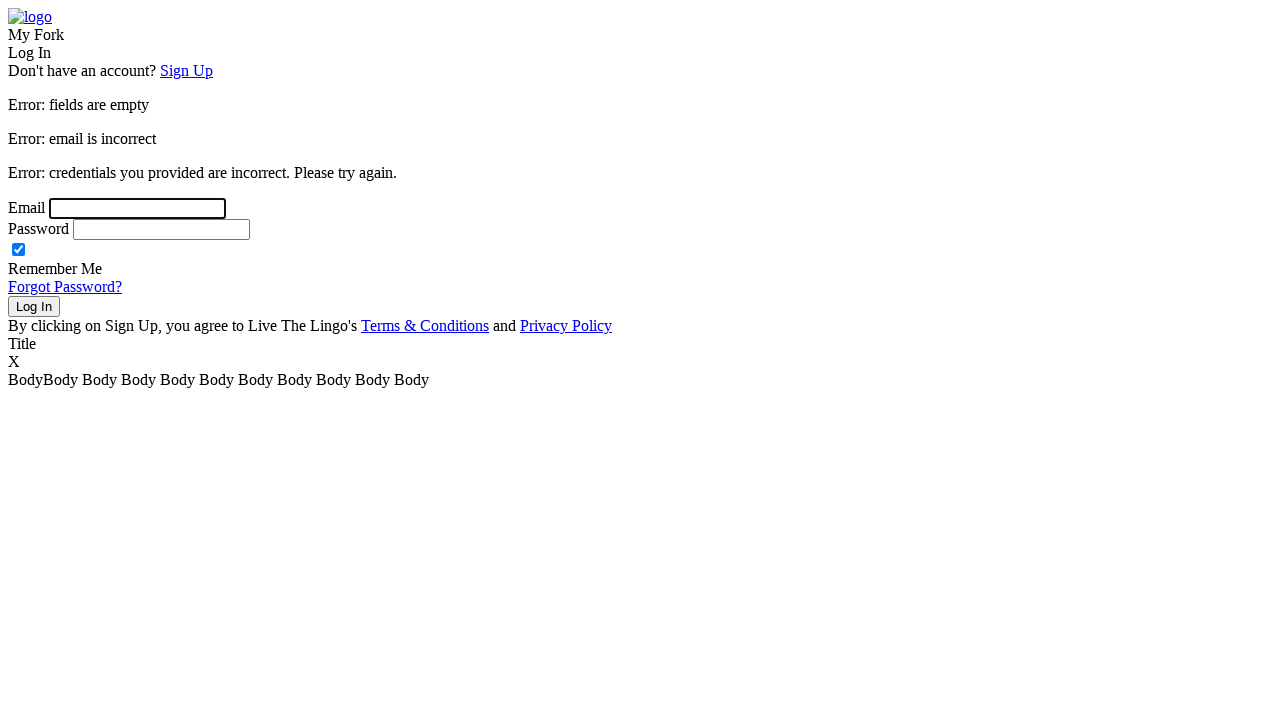

Email field loaded
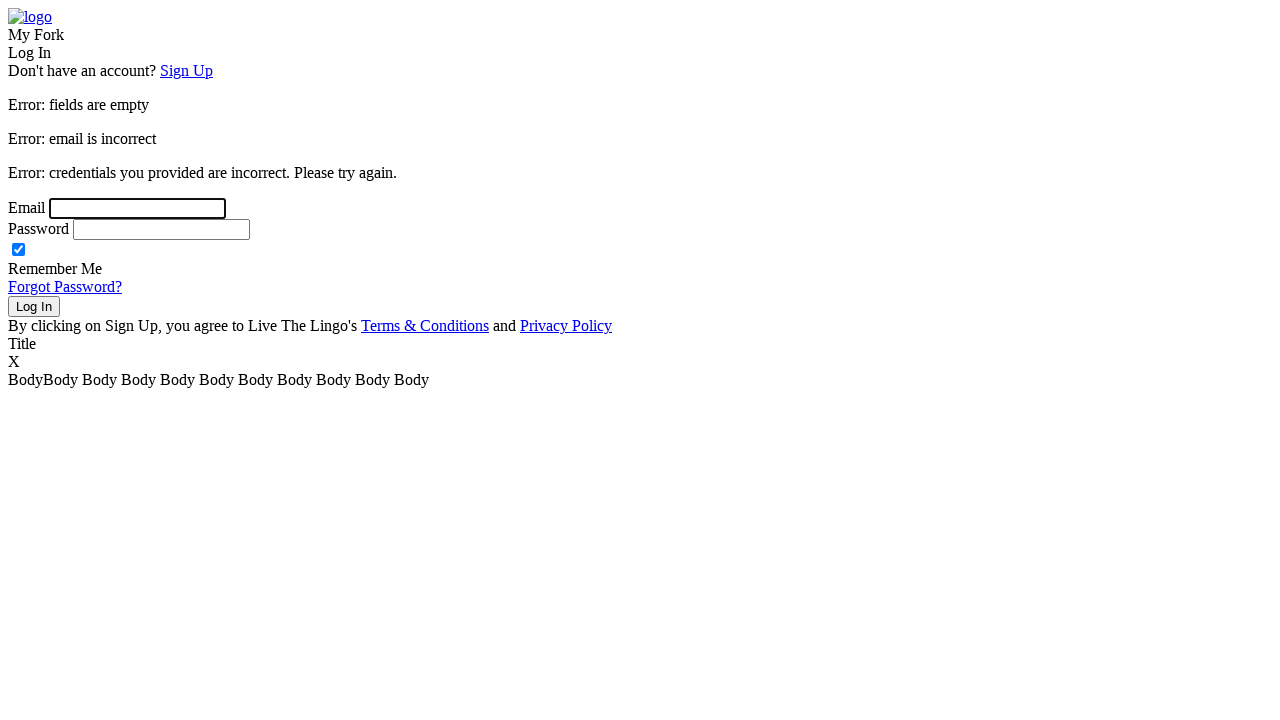

Verified email field visibility
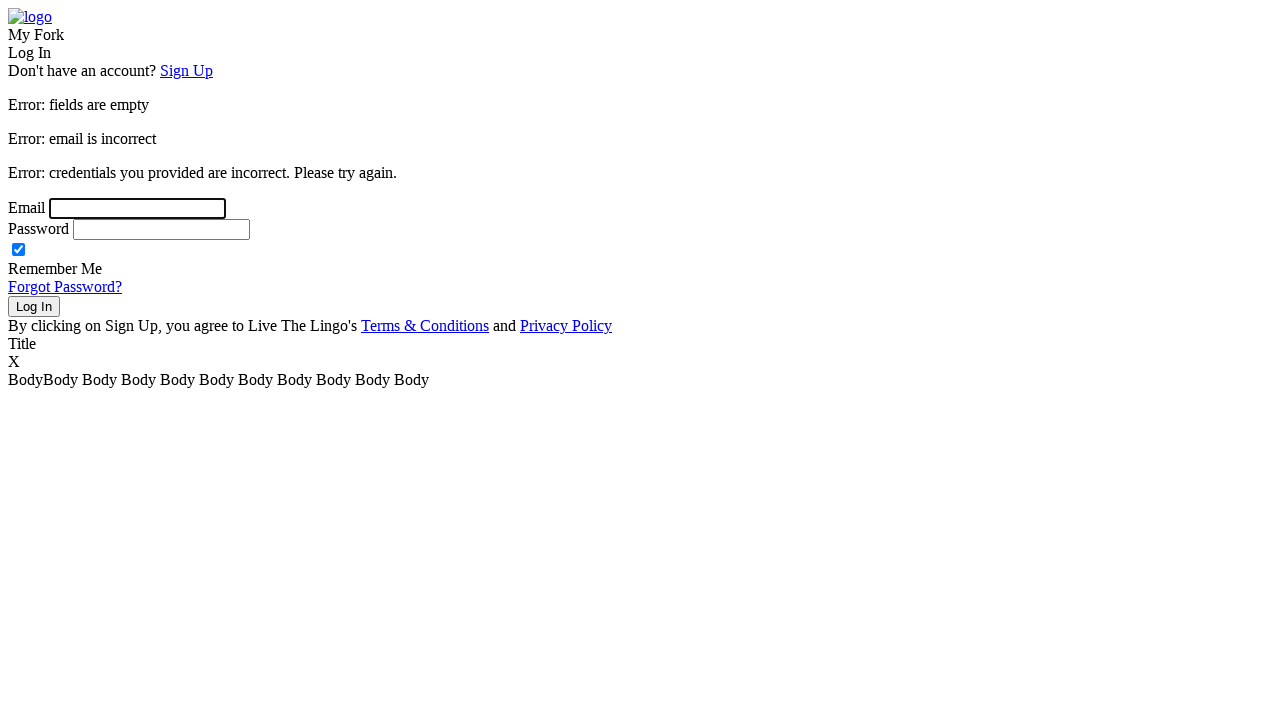

Assertion passed: Email field is visible
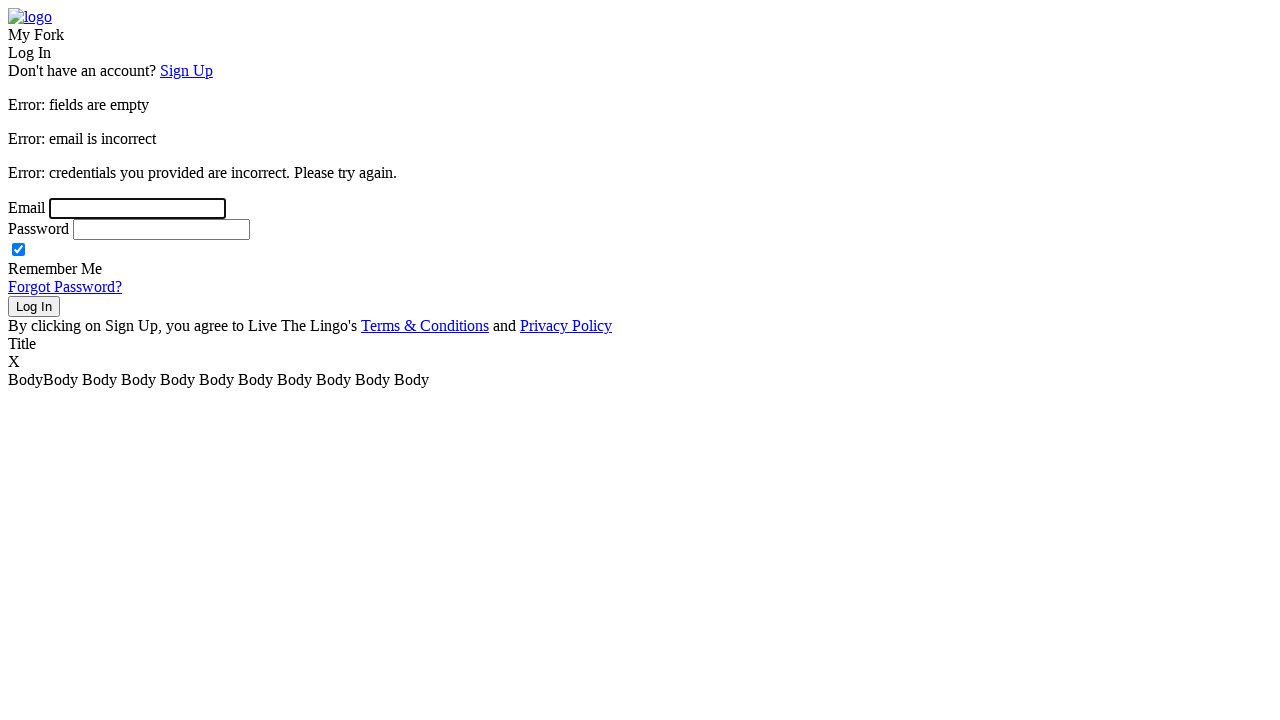

Verified password field visibility
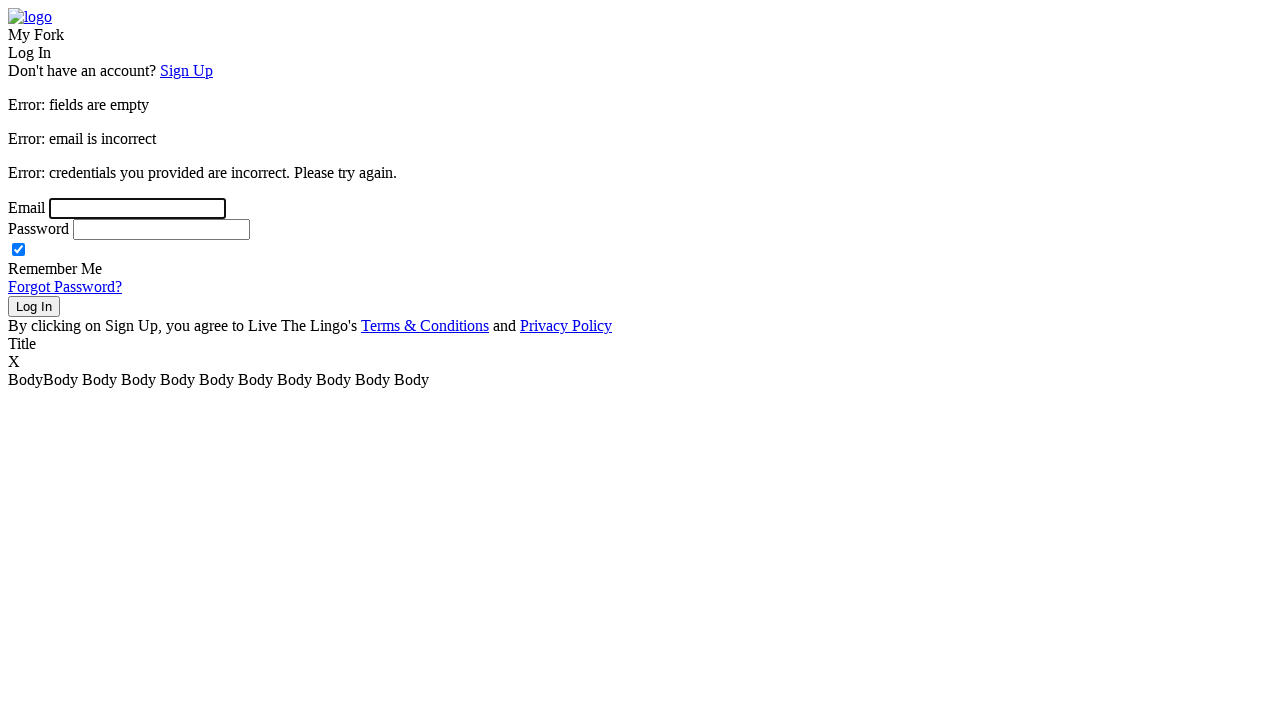

Assertion passed: Password field is visible
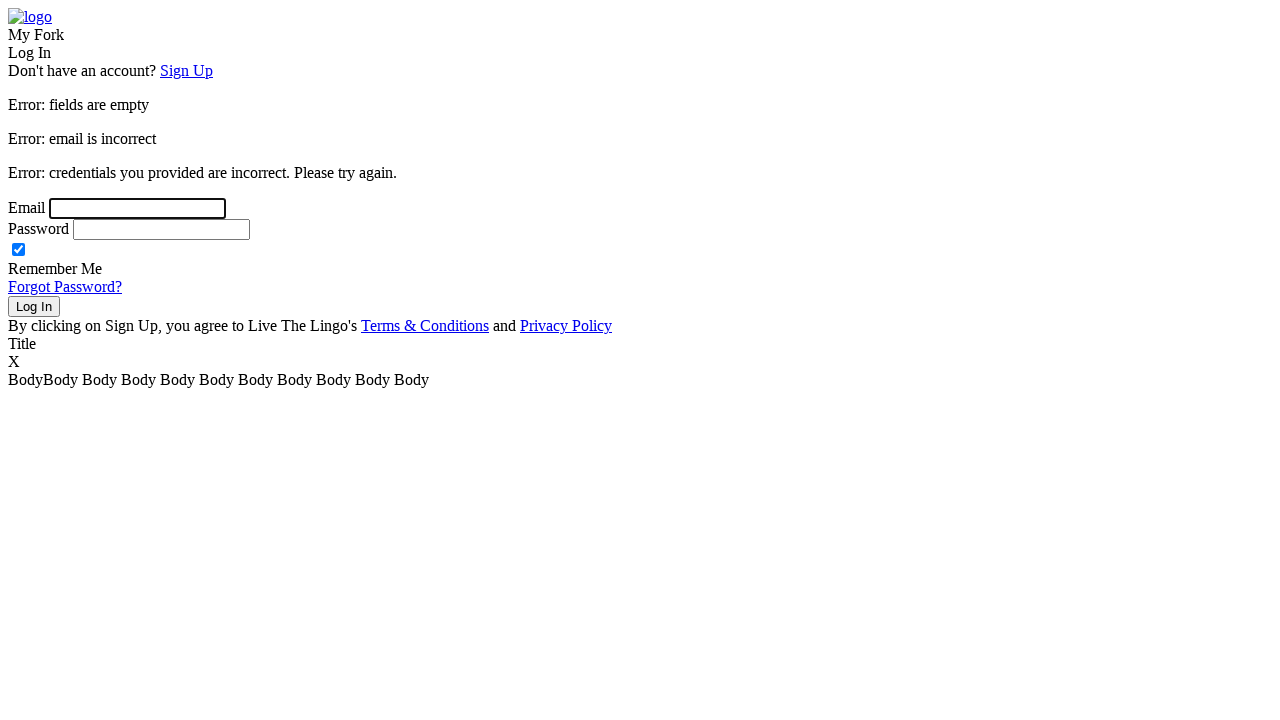

Verified login button visibility
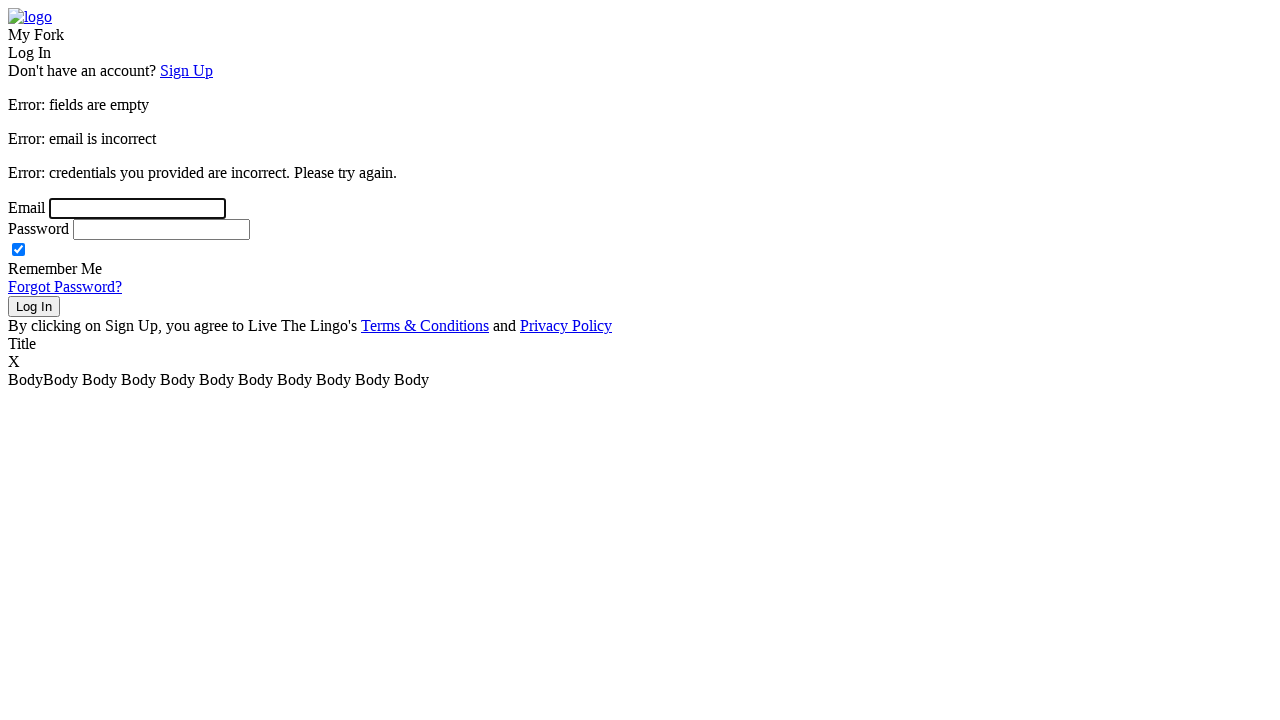

Assertion passed: Login button is visible
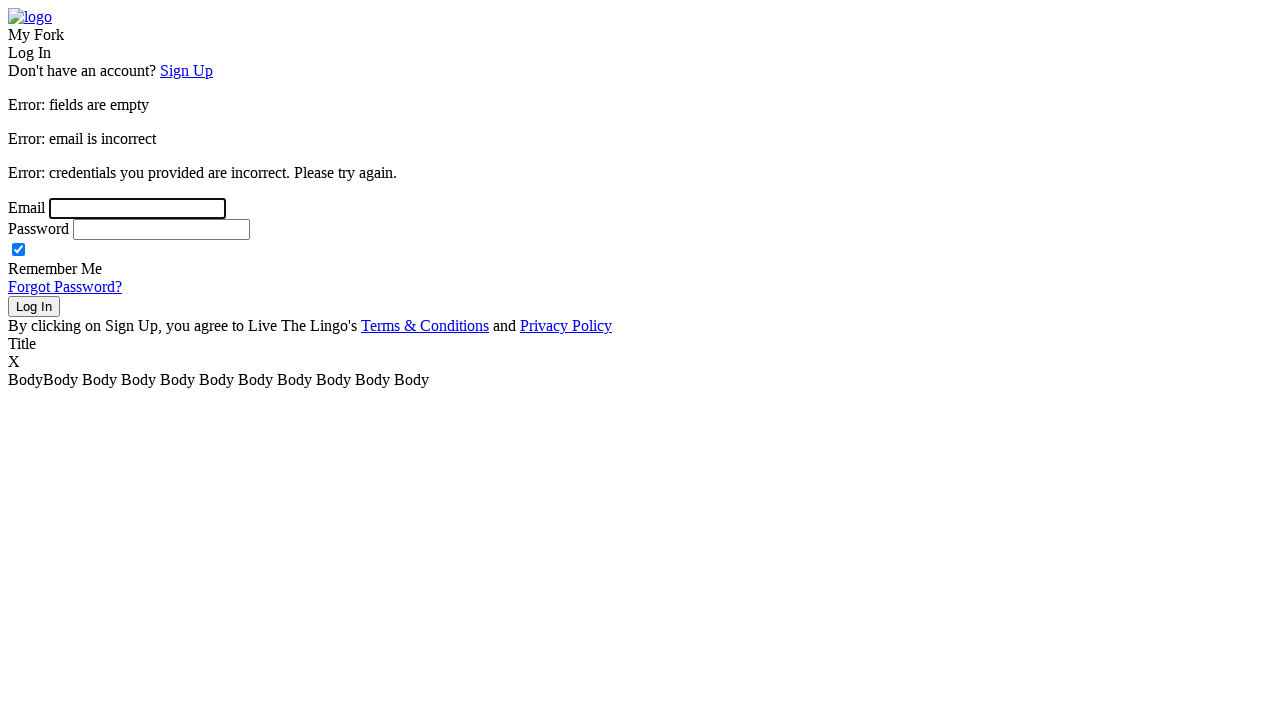

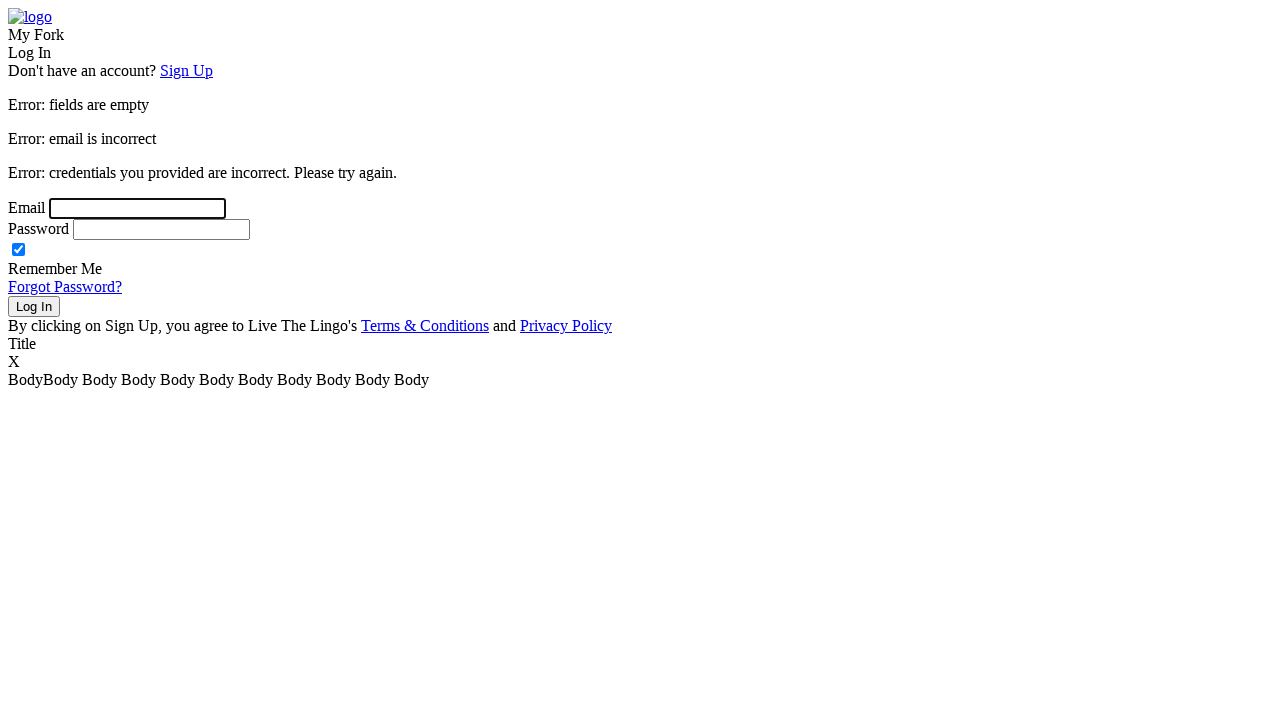